Tests keyboard input functionality by sending key presses and verifying the displayed result

Starting URL: https://the-internet.herokuapp.com/key_presses

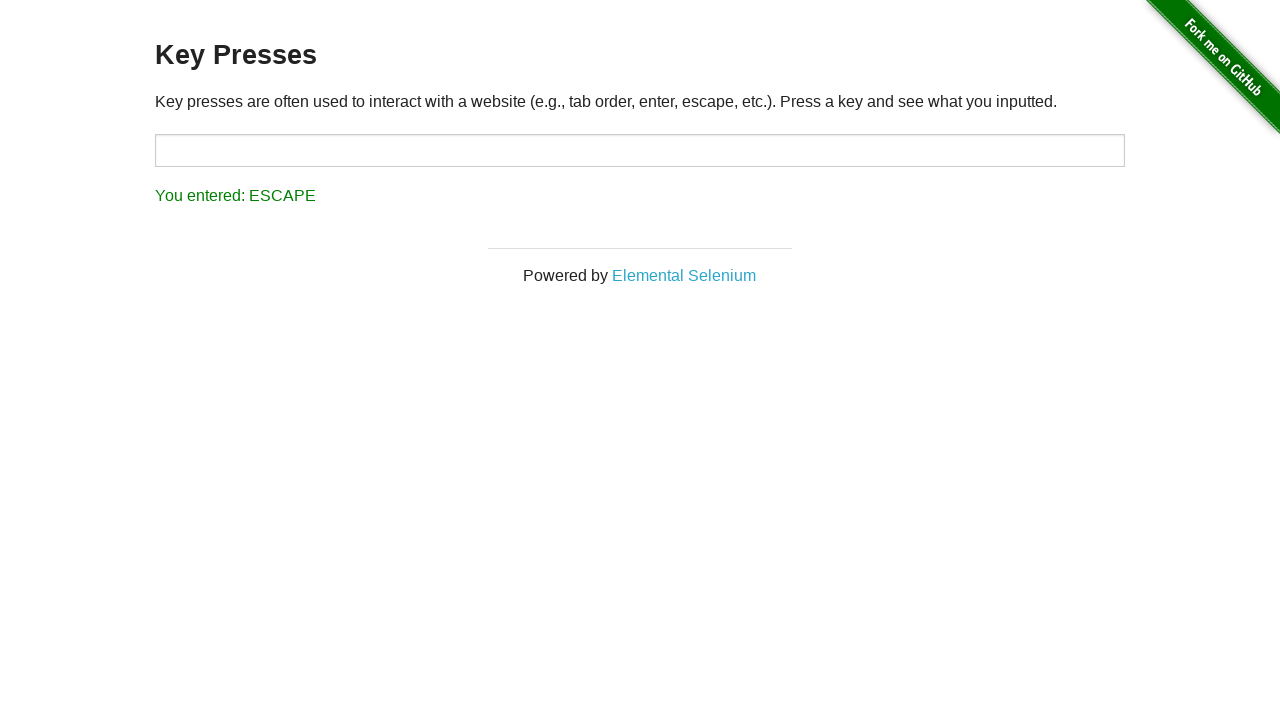

Pressed 'a' key
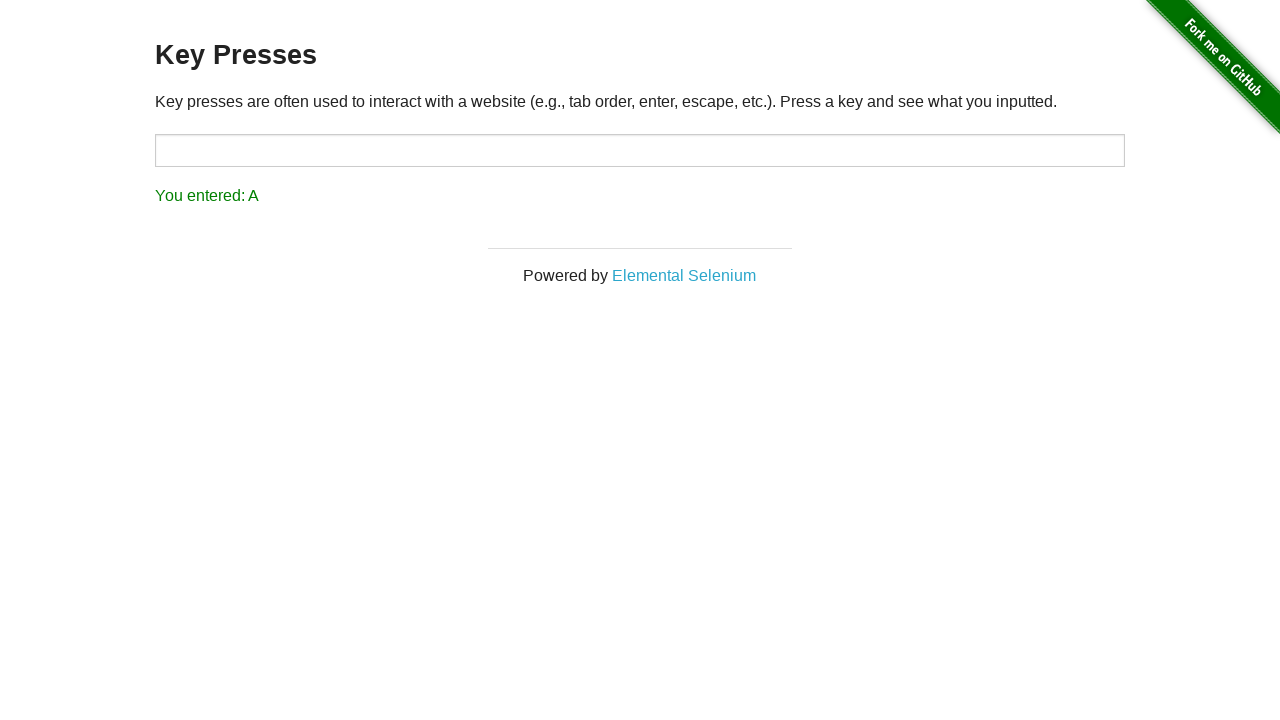

Verified result shows 'You entered: A'
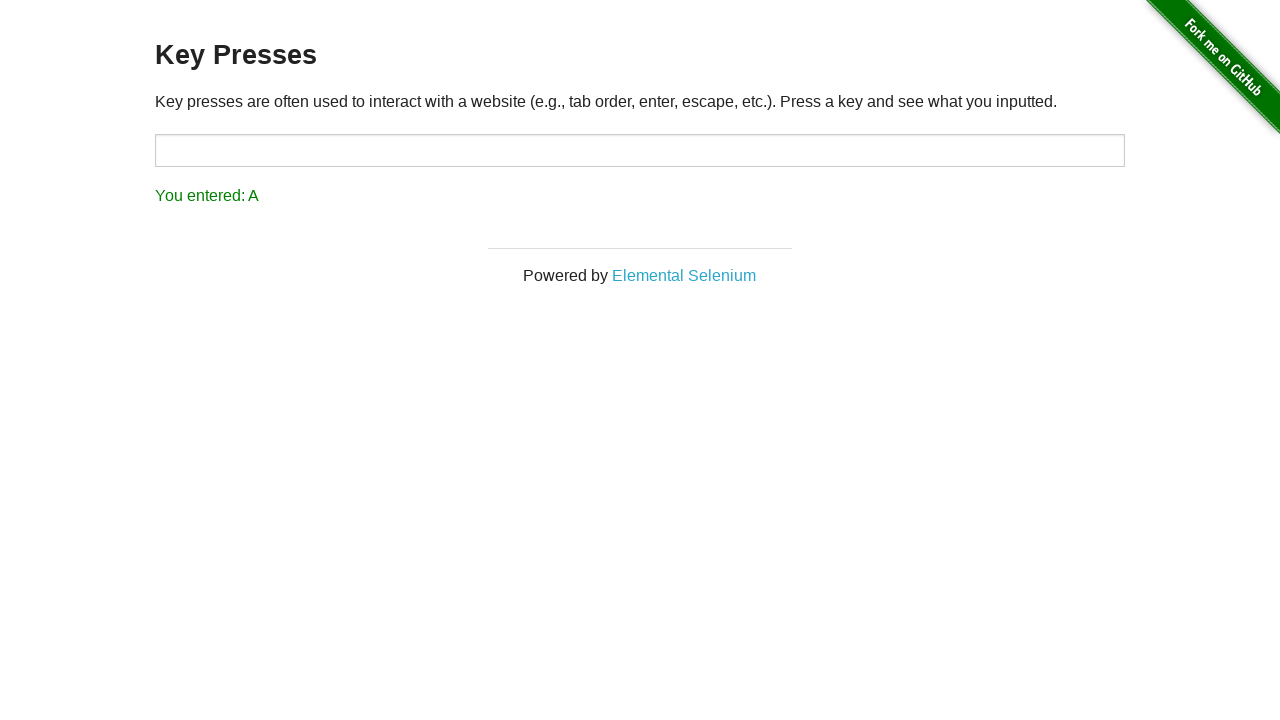

Pressed Escape key
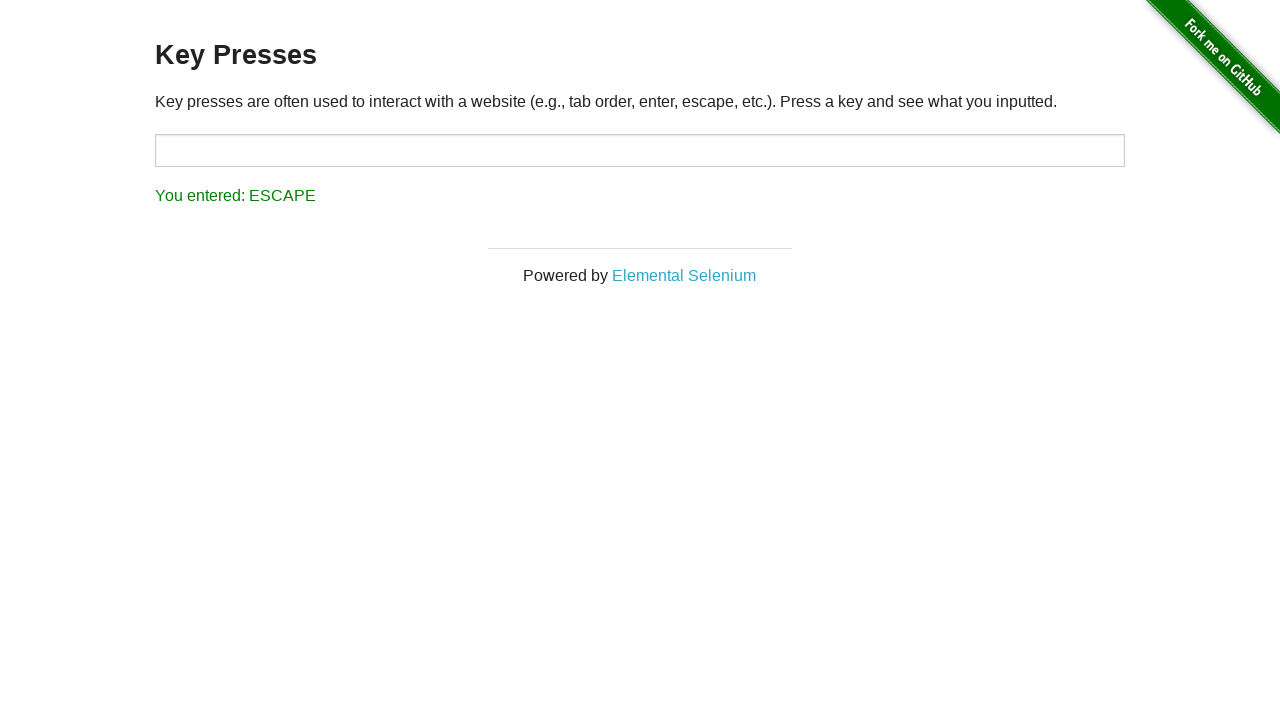

Verified result shows 'You entered: ESCAPE'
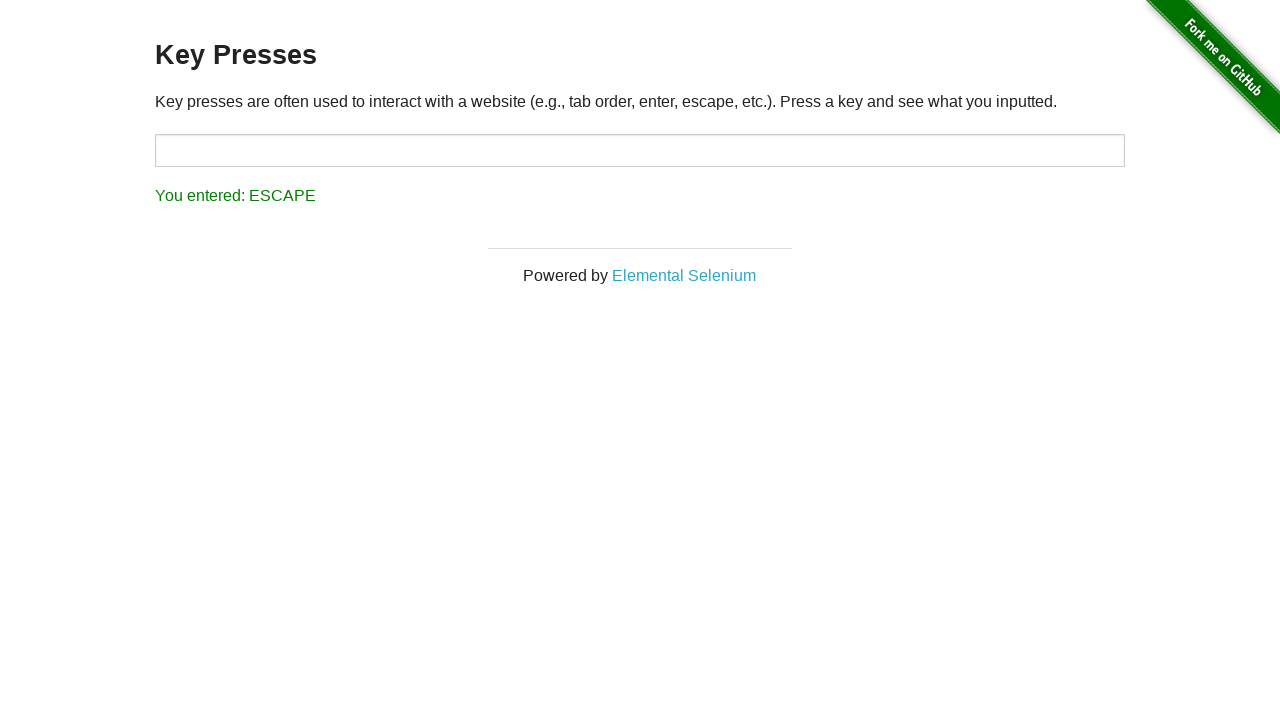

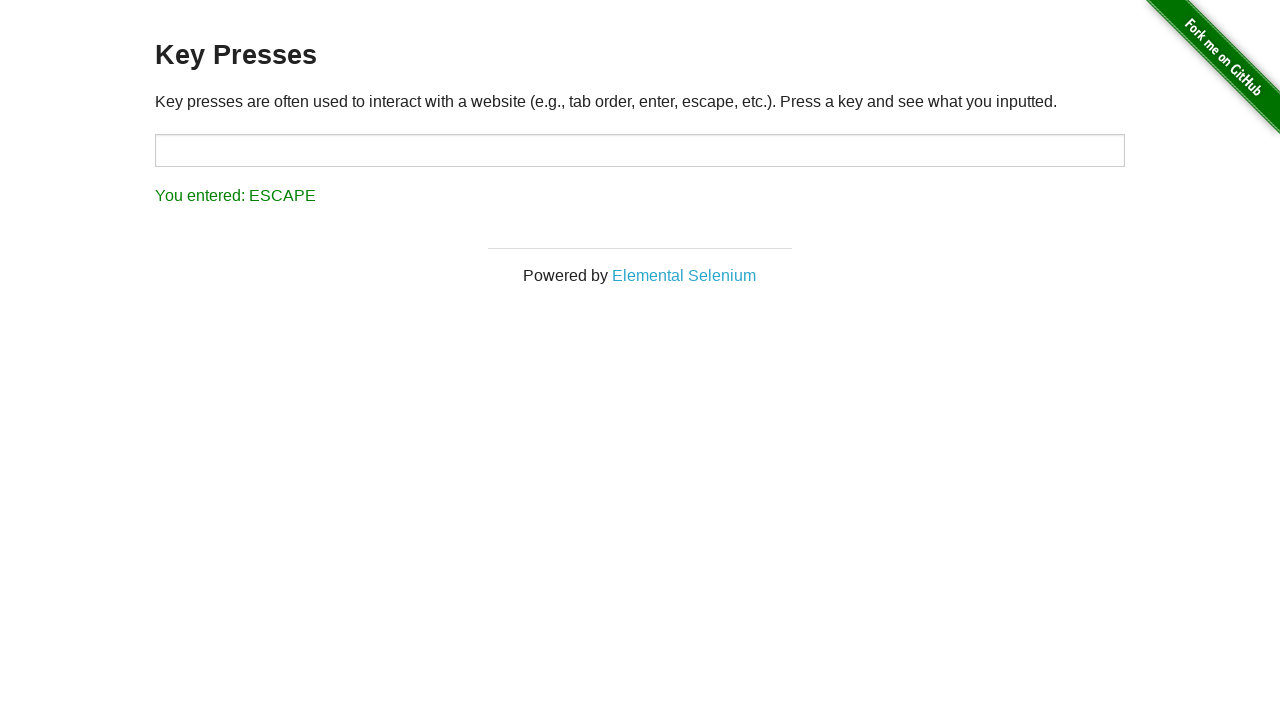